Tests waitForDisplayed command by clicking a start button and waiting for dynamic content to appear

Starting URL: https://the-internet.herokuapp.com/dynamic_loading/1

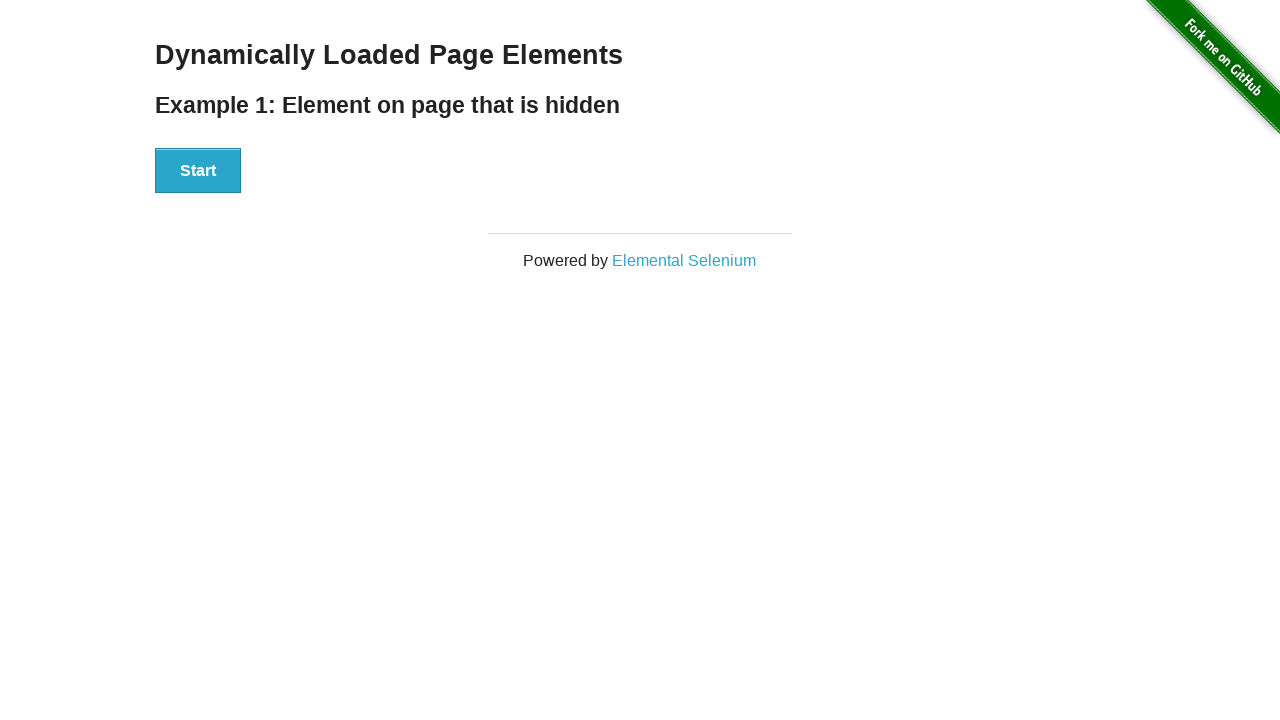

Clicked the start button to begin dynamic loading at (198, 171) on #start button
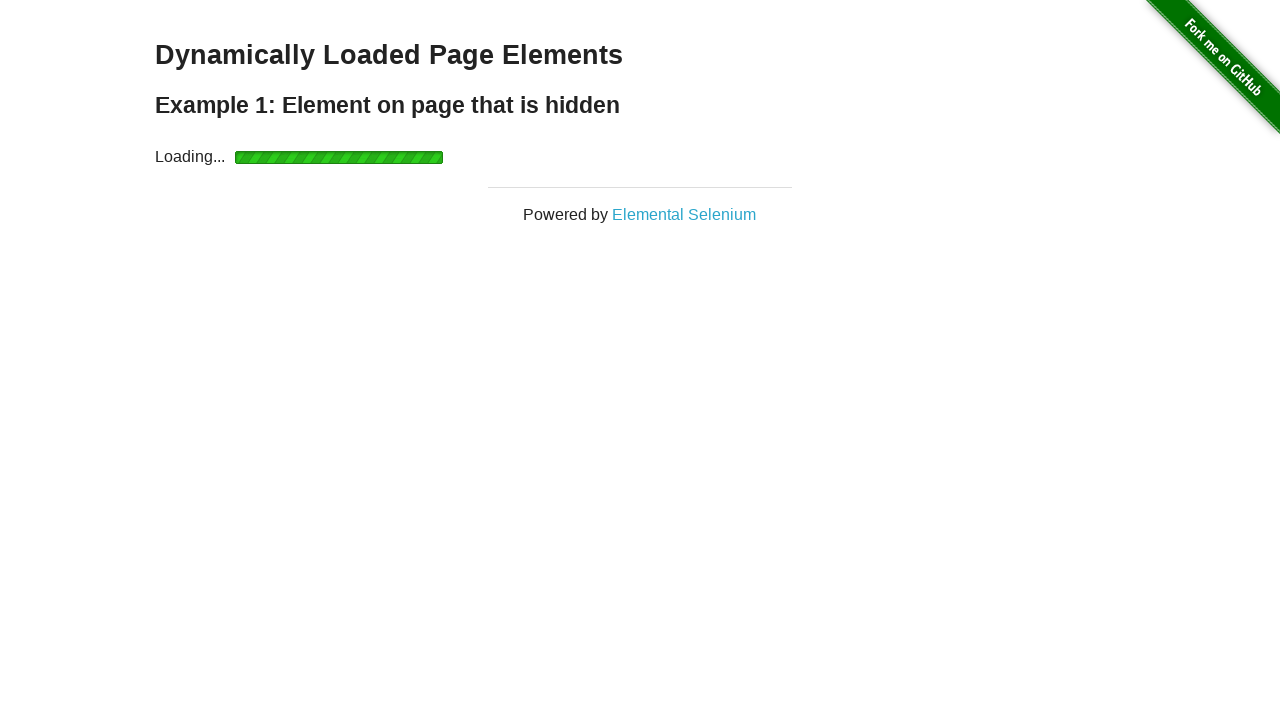

Waited for finish element to become visible
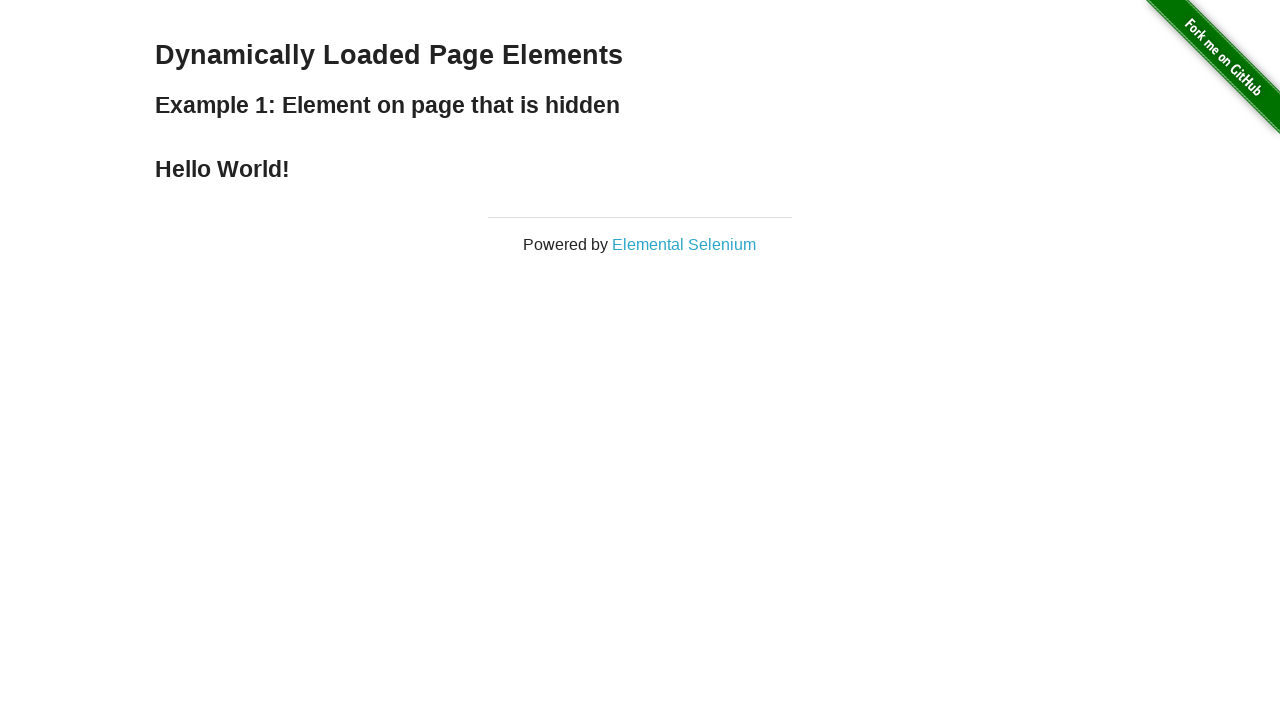

Verified the text content loaded in the finish element
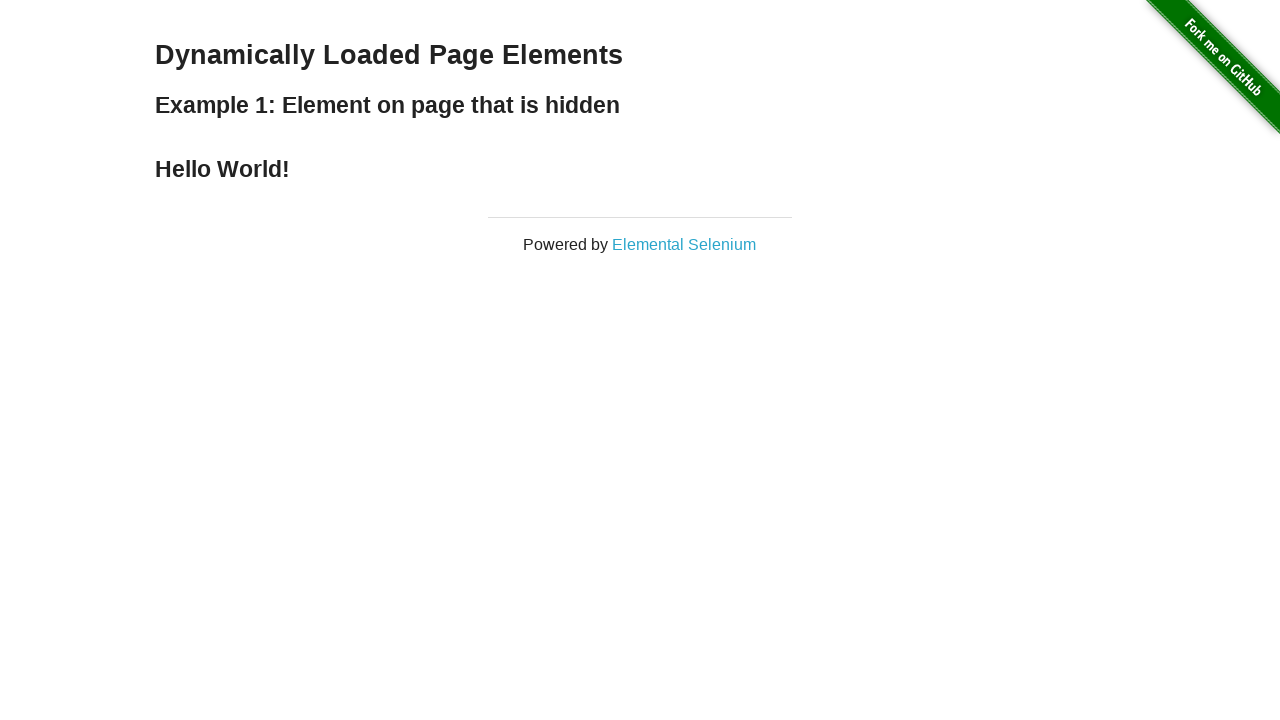

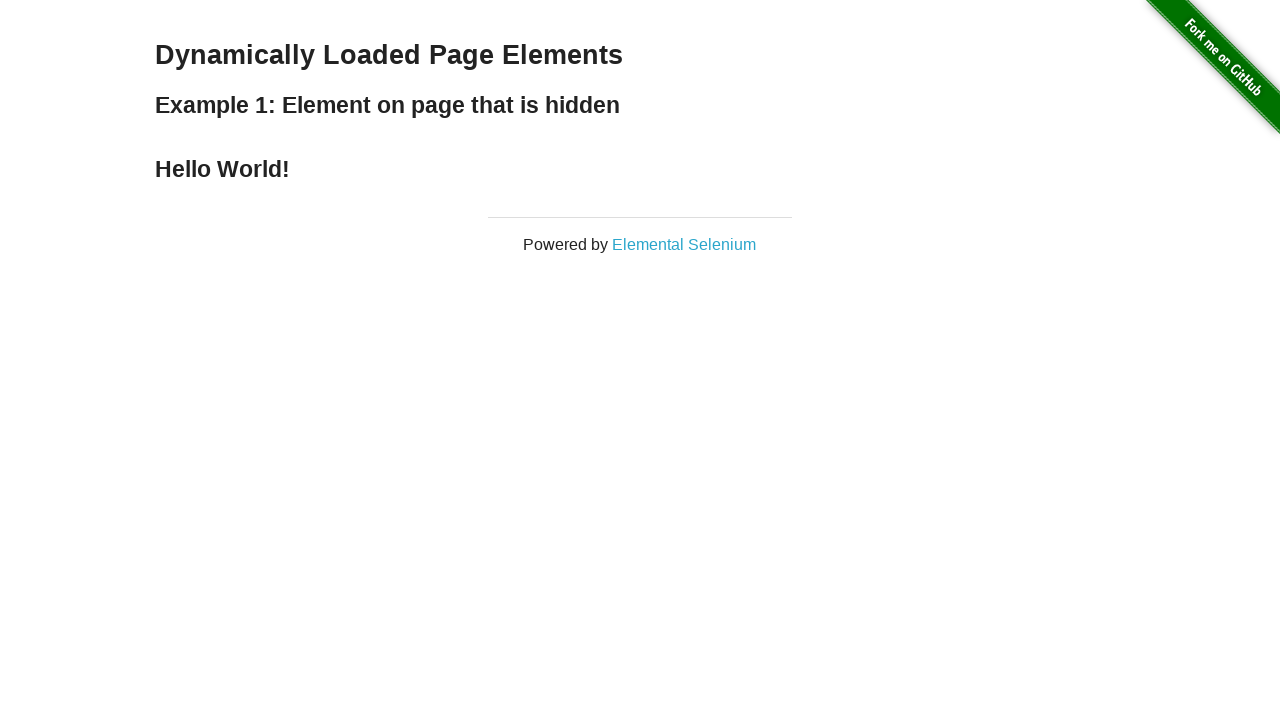